Tests extended search with price filters, sorting, transaction type selection, and checkbox selection to verify the selected items counter shows correct count.

Starting URL: http://ss.com

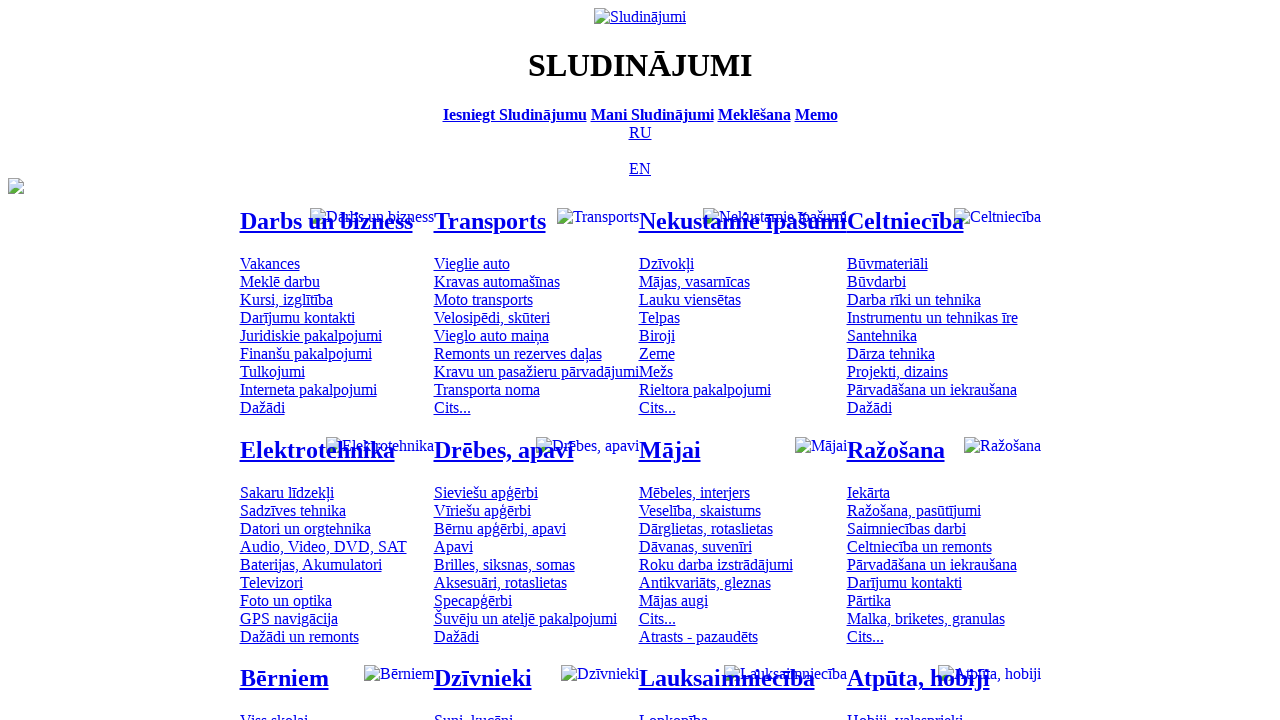

Switched to Russian language at (640, 132) on [title='По-русски']
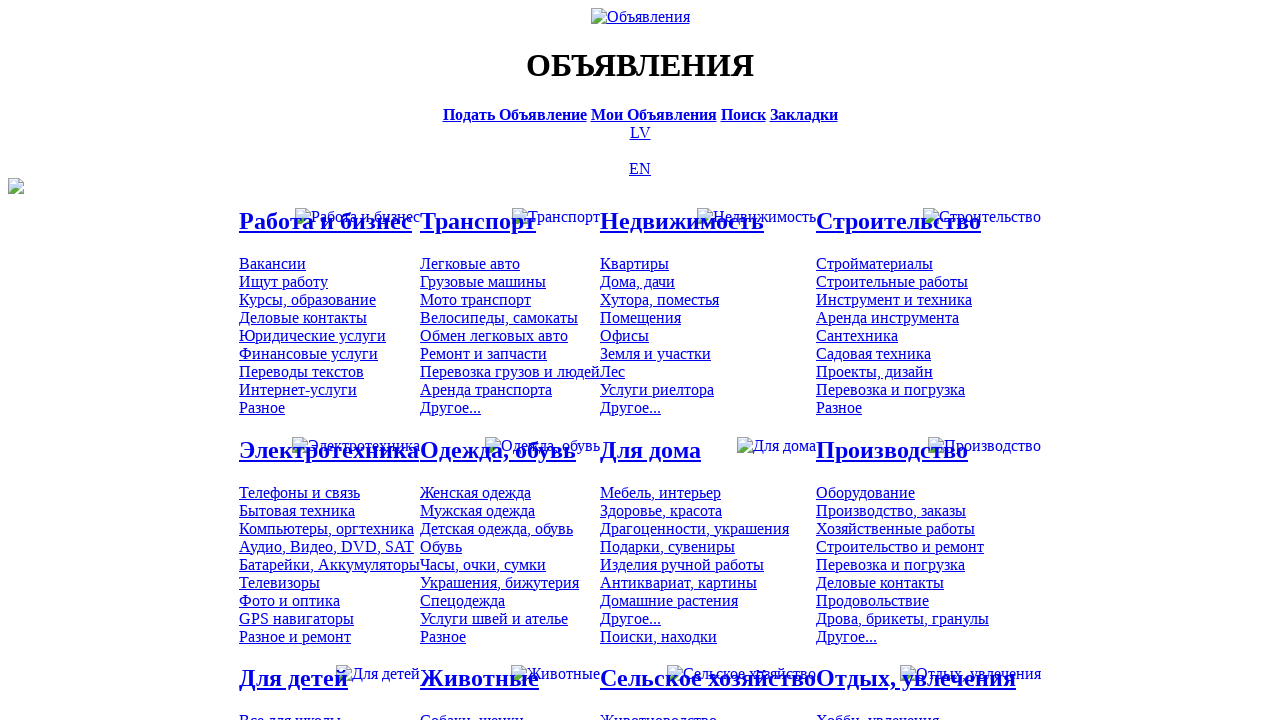

Clicked on search bar at (743, 114) on [title='Искать объявления']
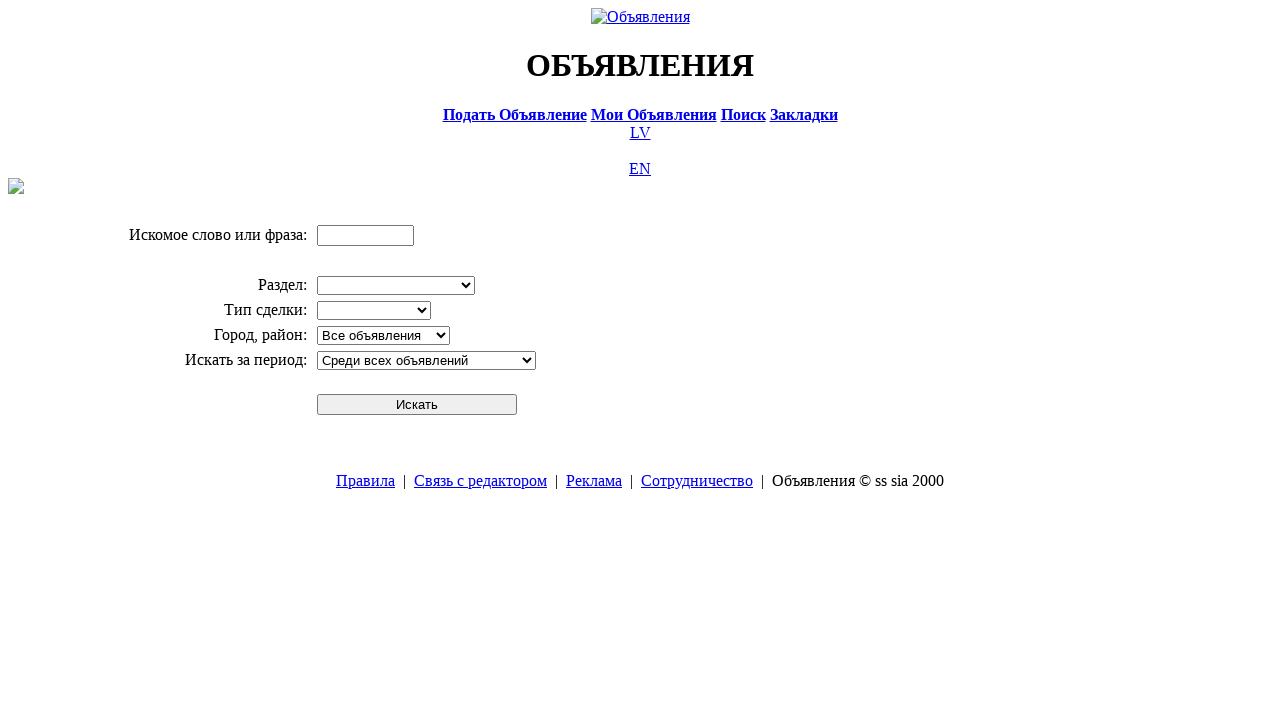

Entered search term 'Компьютер' on input[name='txt']
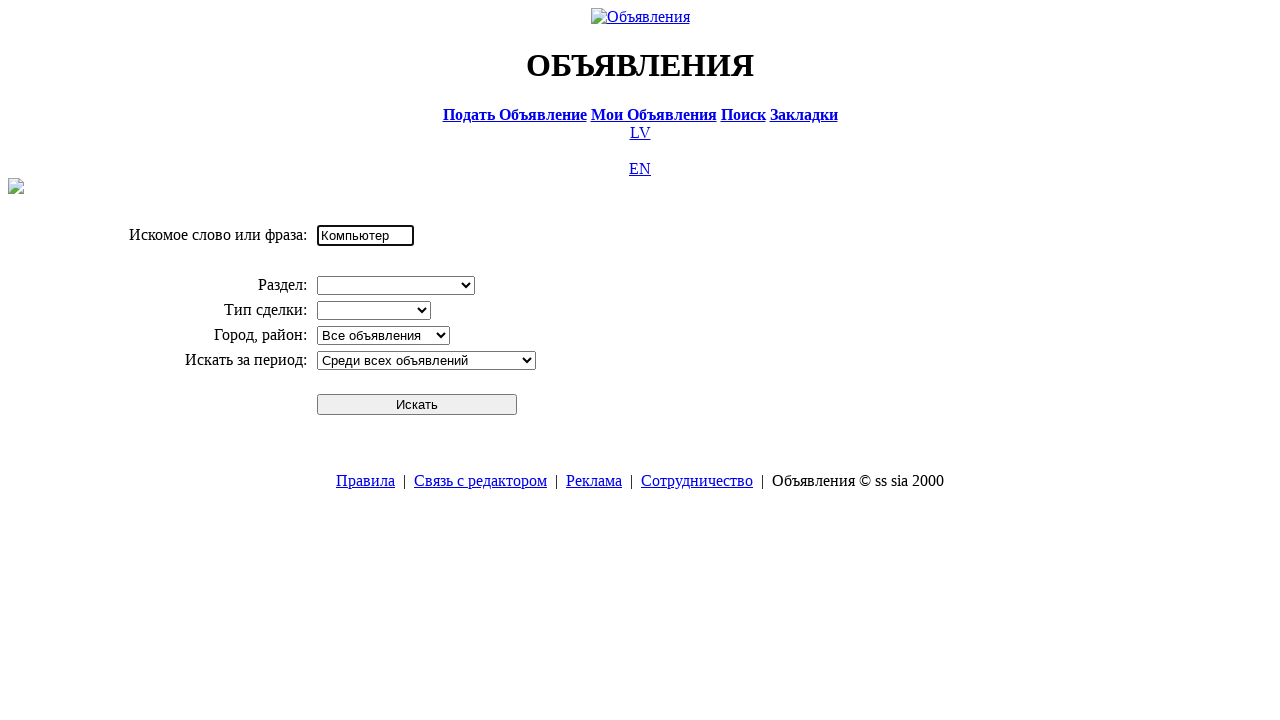

Selected 'Электротехника' from division dropdown on select[name='cid_0']
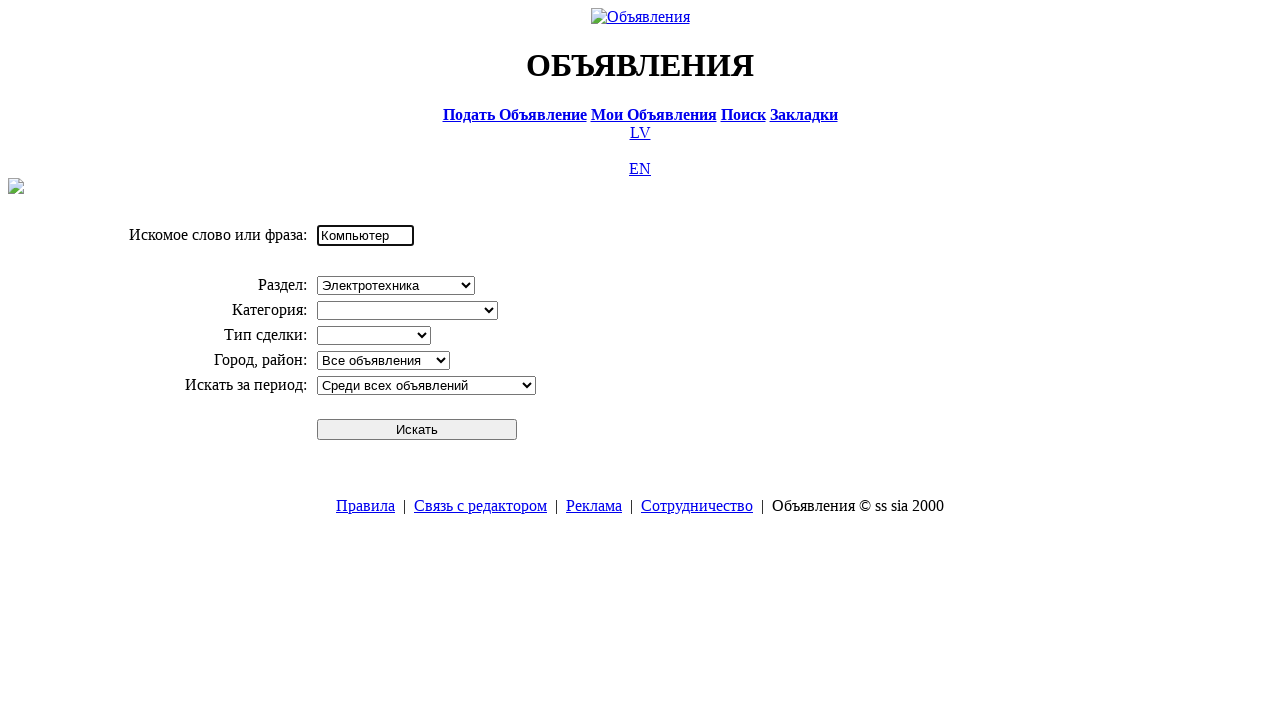

Selected 'Компьютеры, оргтехника' from category dropdown on select[name='cid_1']
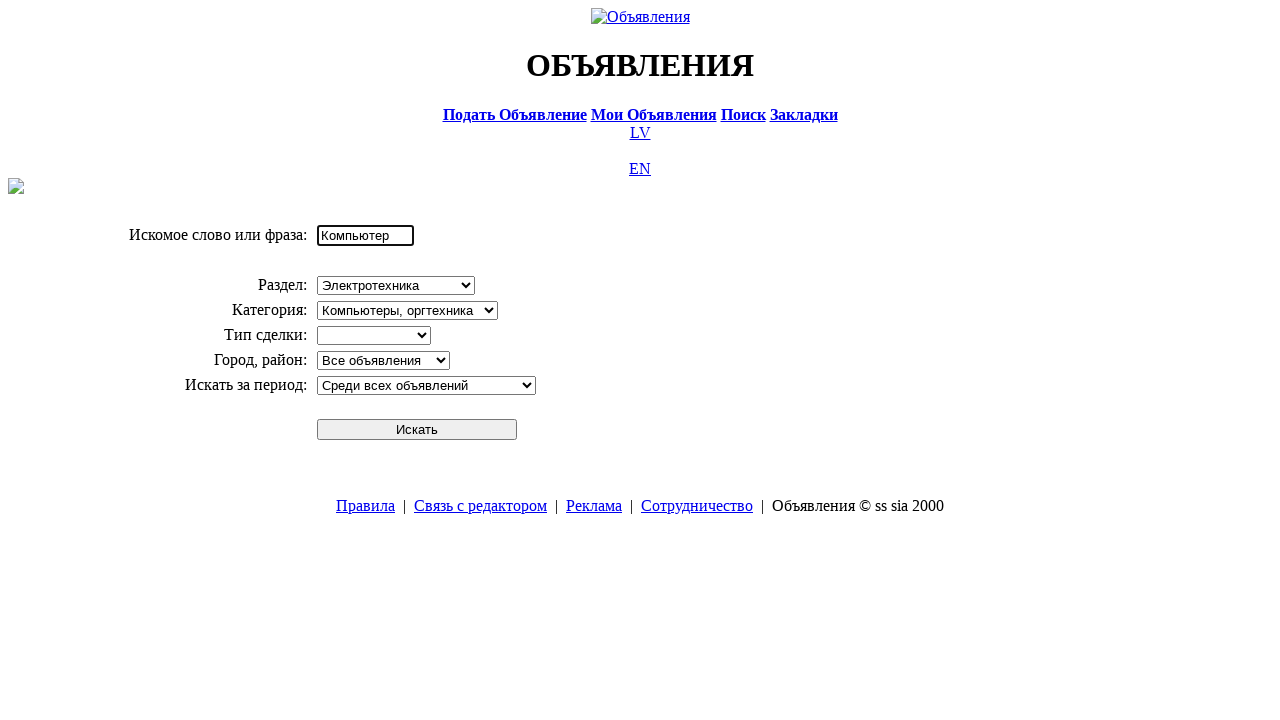

Clicked search button to perform initial search at (417, 429) on #sbtn
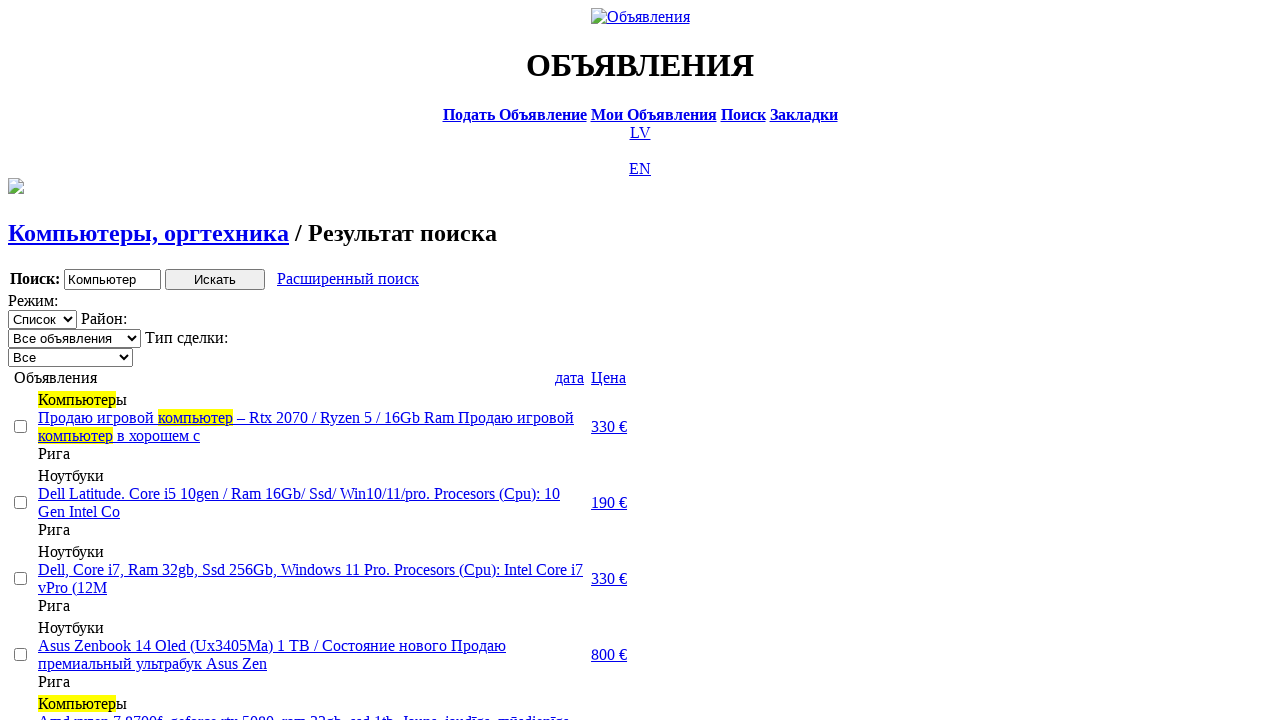

Search results loaded
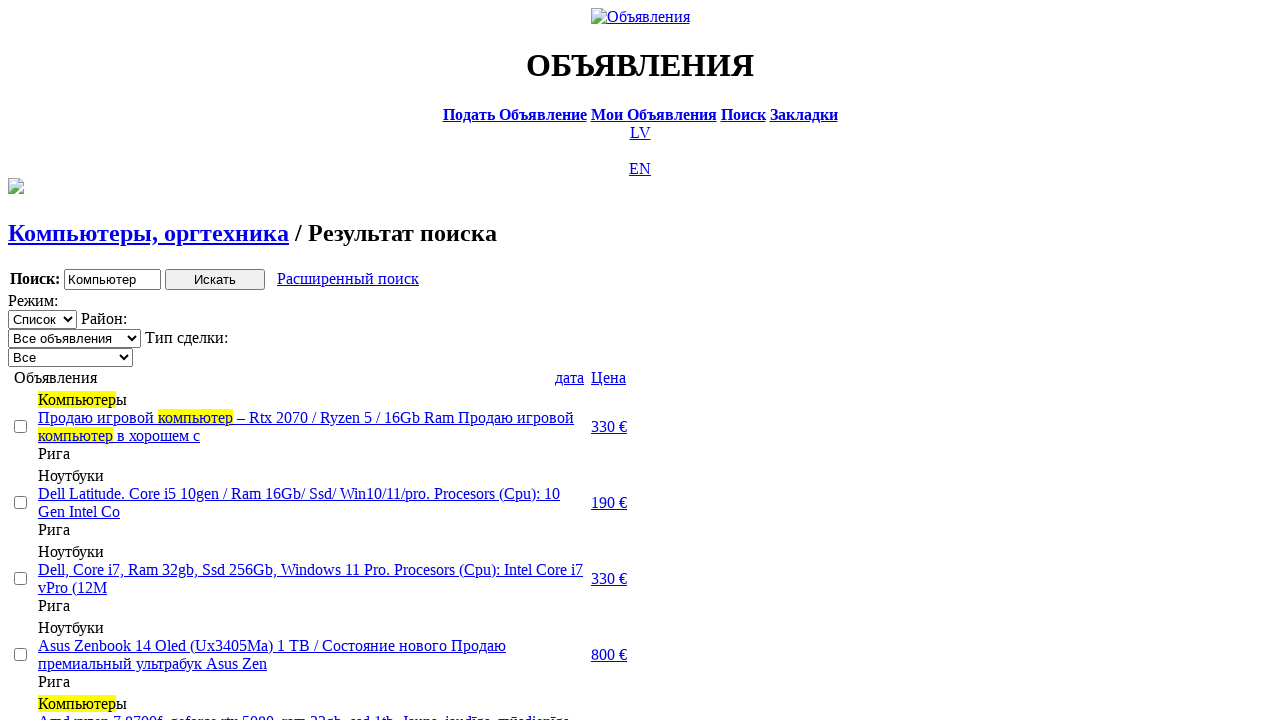

Clicked extended search link at (348, 279) on a.a9a
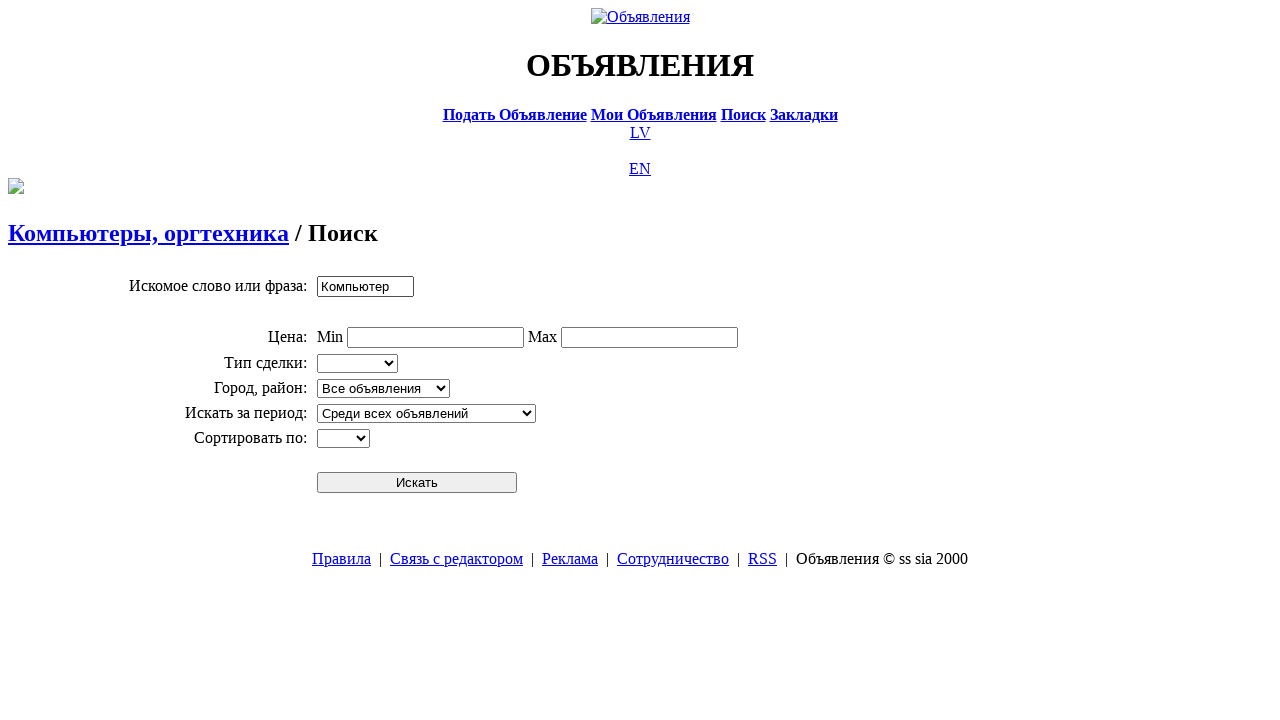

Entered minimum price filter of 0 on input[name='topt[8][min]']
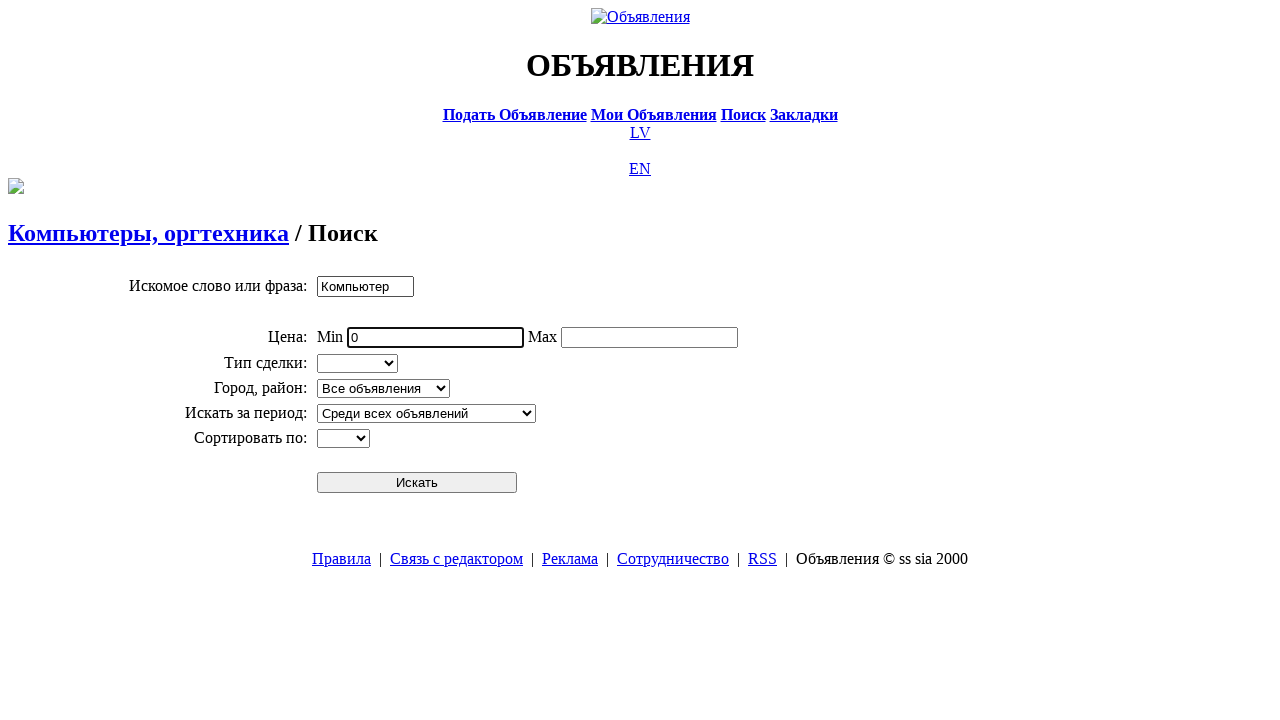

Entered maximum price filter of 300 on input[name='topt[8][max]']
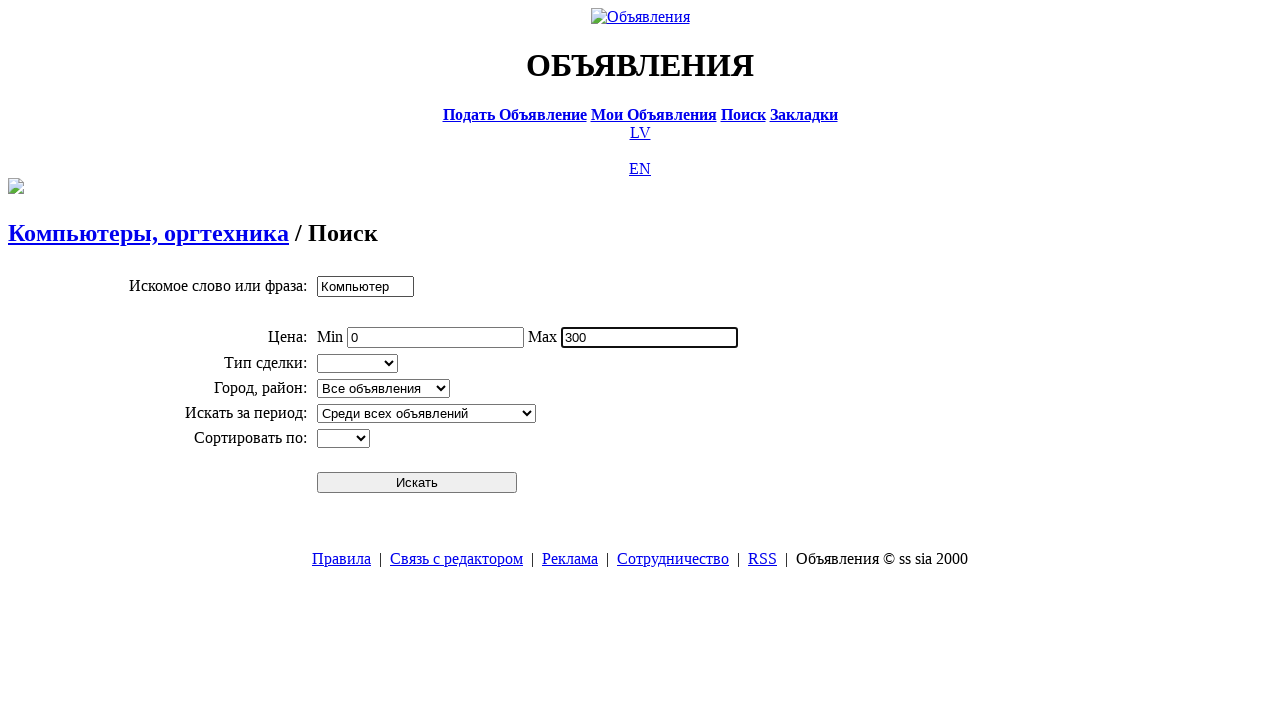

Submitted extended search with price filters at (417, 482) on #sbtn
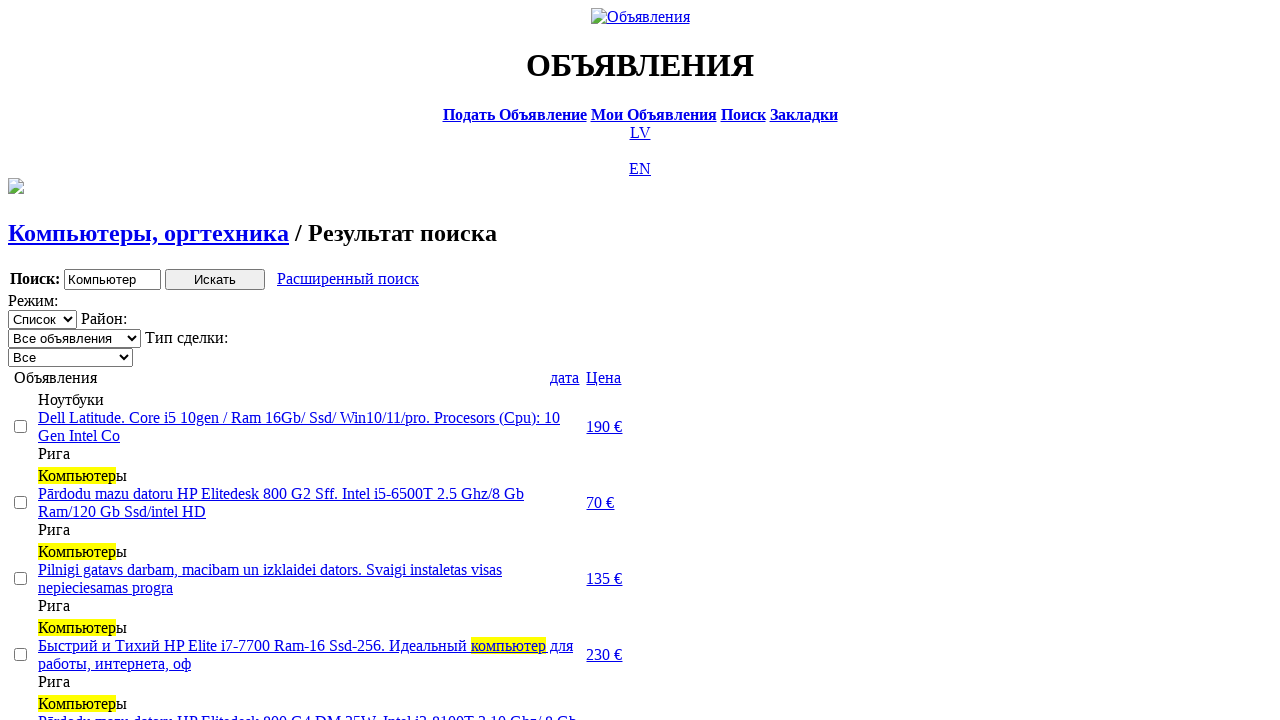

Filtered search results loaded
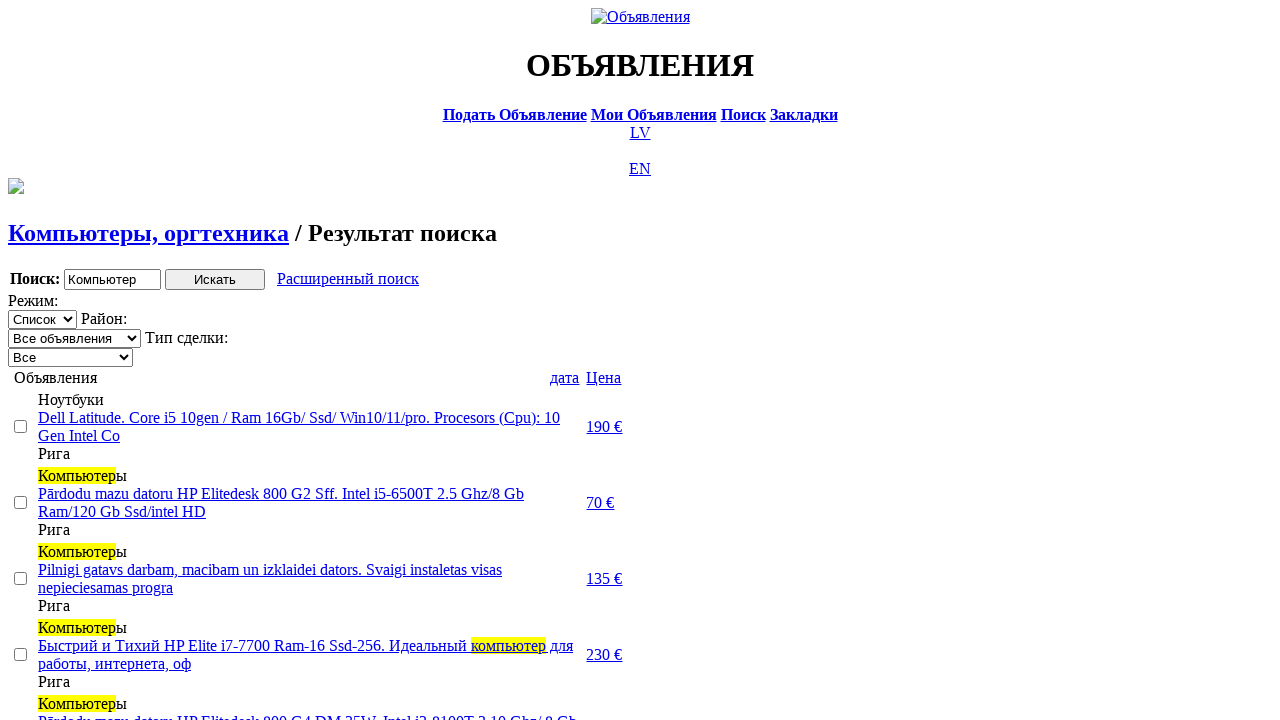

Clicked price sort (first click) at (604, 377) on text=Цена
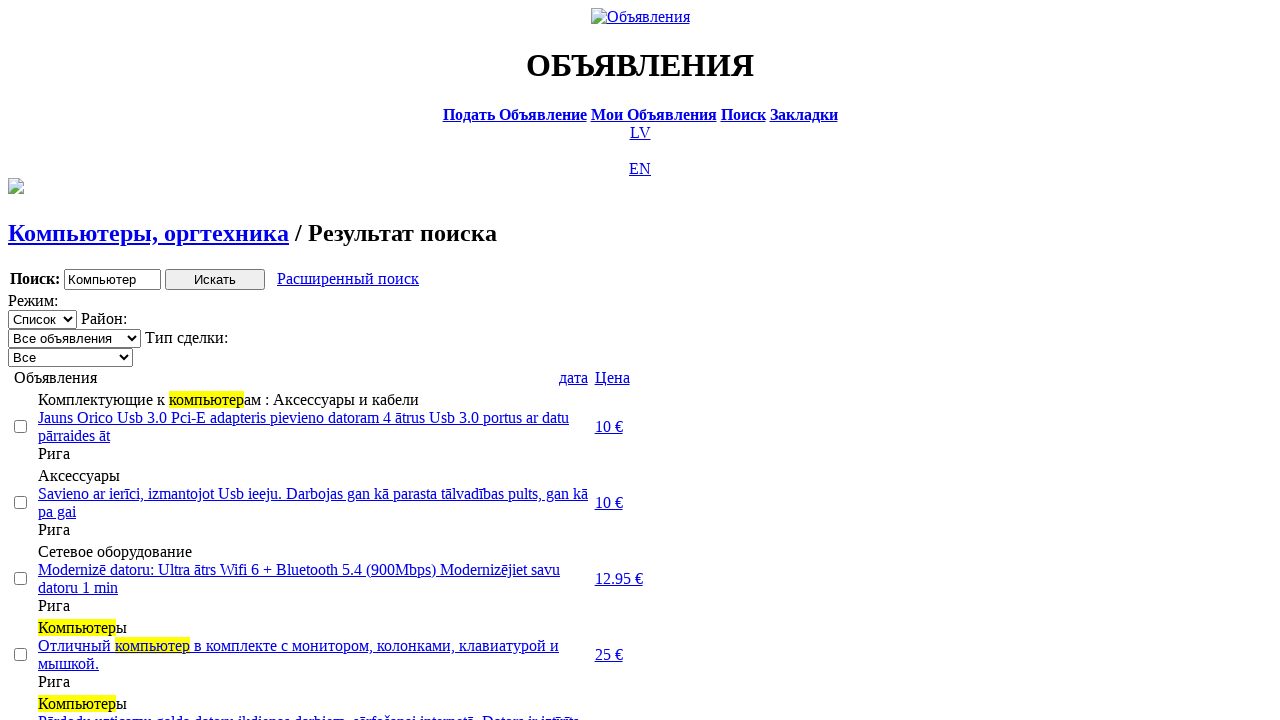

Clicked price sort (second click for descending) at (612, 377) on text=Цена
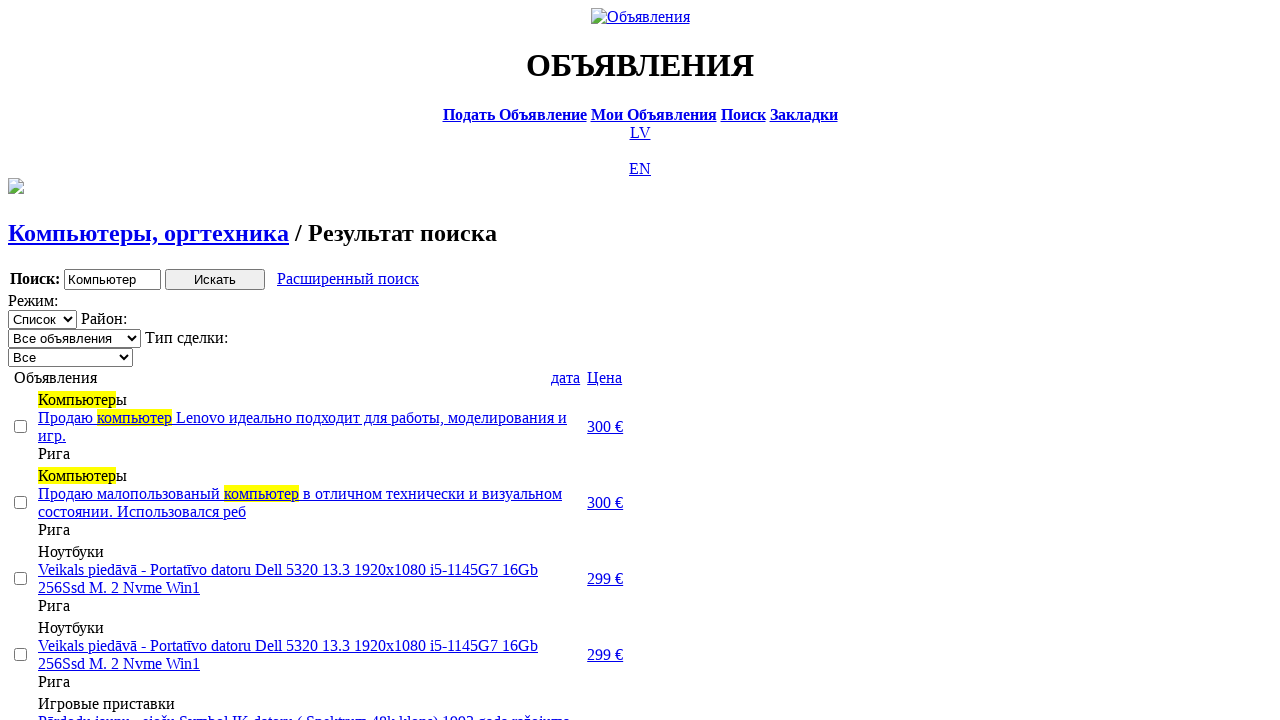

Selected 'Продажа' transaction type from filter on .filter_second_line_dv>span:nth-child(3)>select
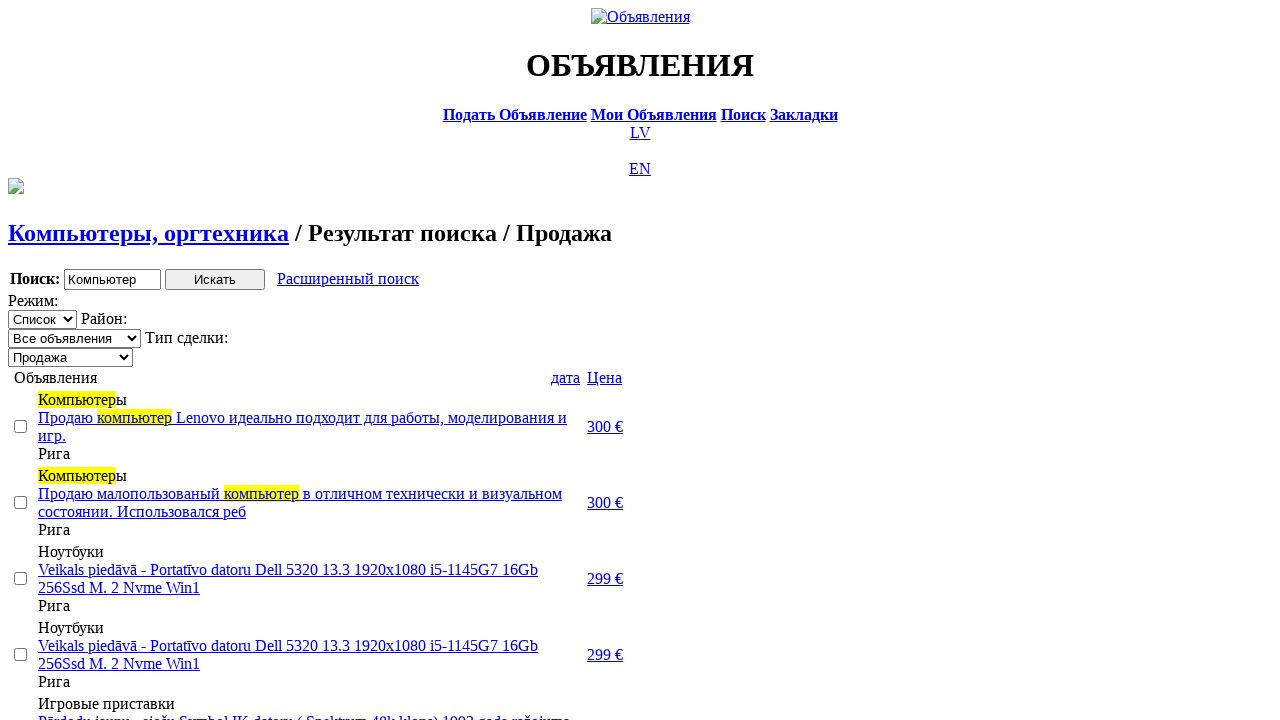

Clicked 2nd checkbox at (20, 502) on [type='checkbox'] >> nth=1
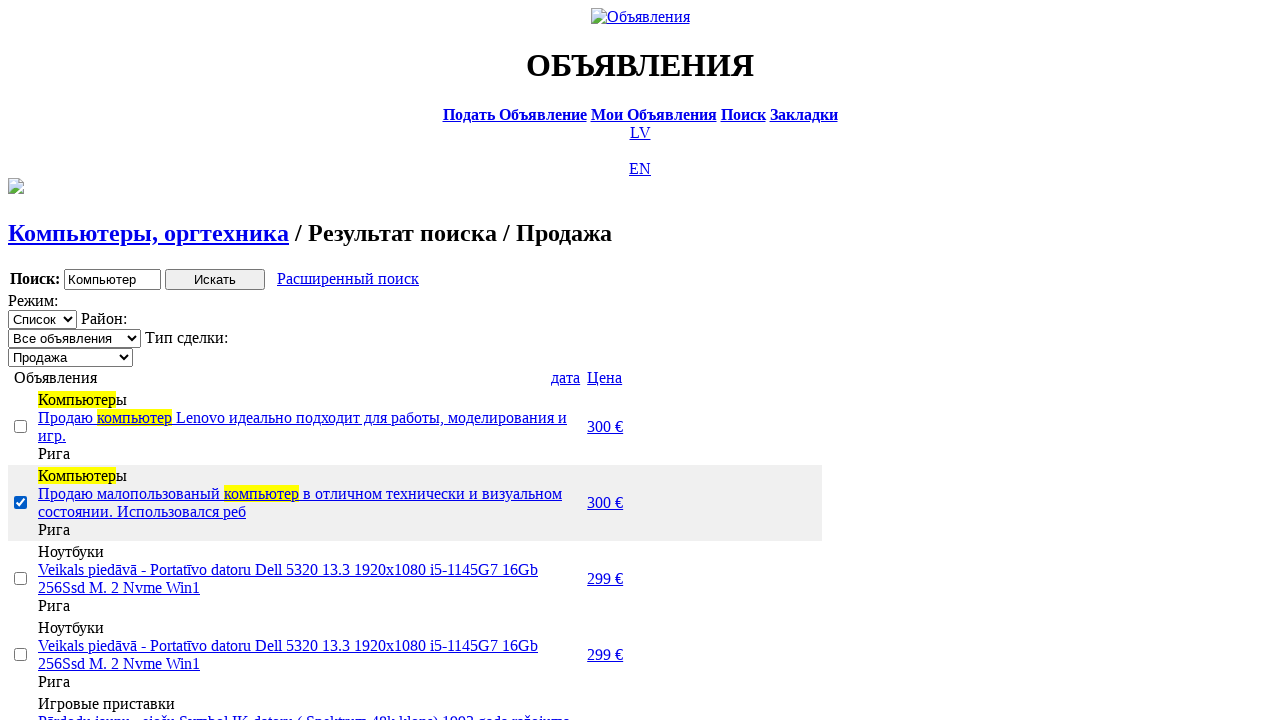

Clicked 3rd checkbox at (20, 578) on [type='checkbox'] >> nth=2
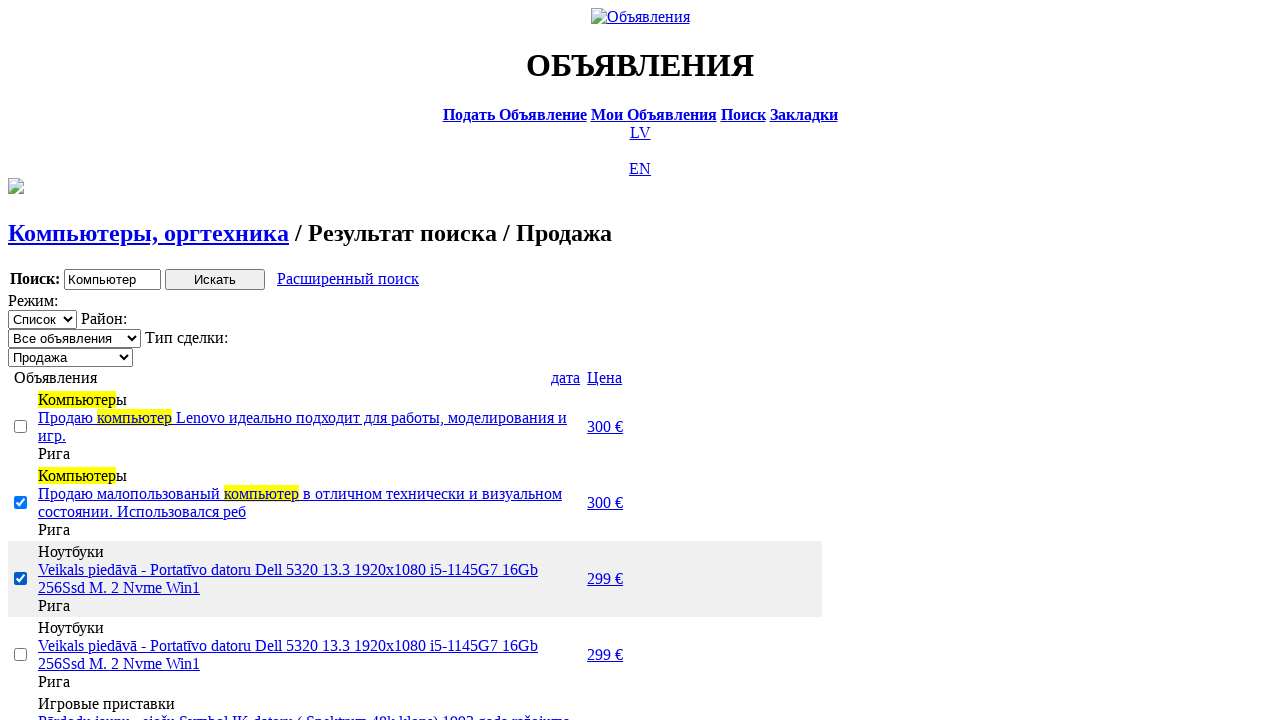

Clicked 5th checkbox at (20, 360) on [type='checkbox'] >> nth=4
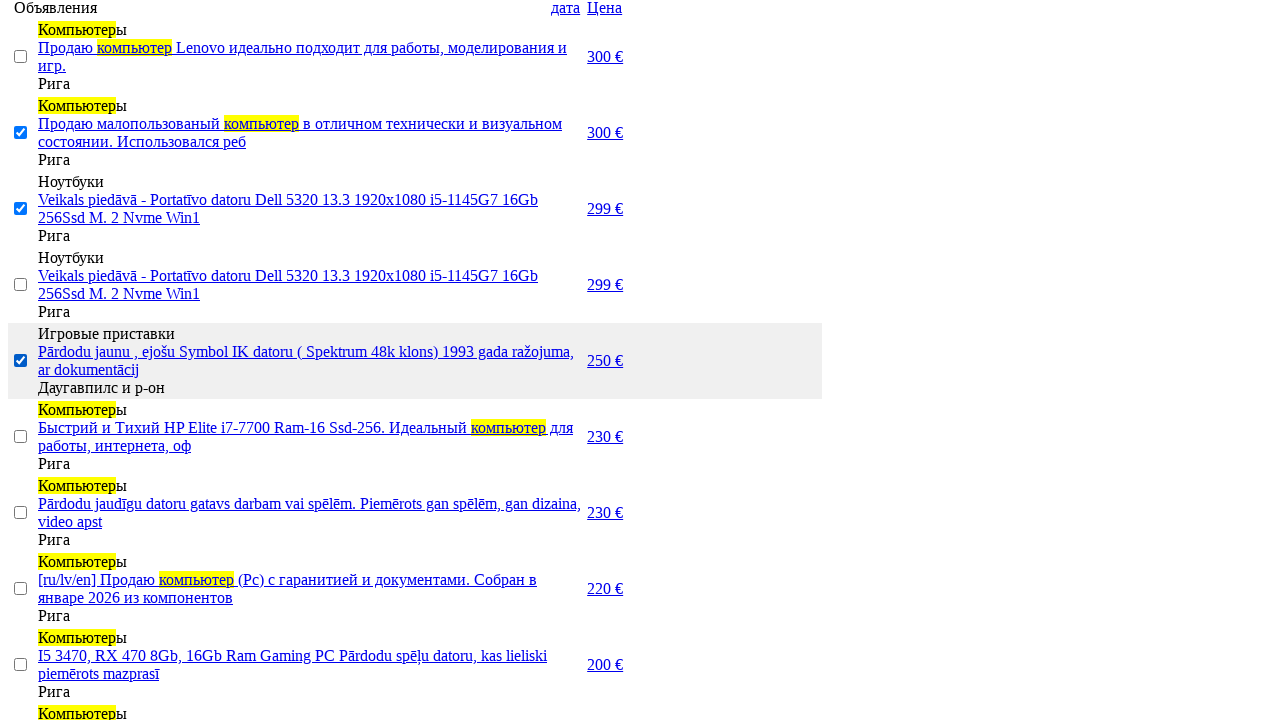

Selected items counter element loaded, showing 3 items selected
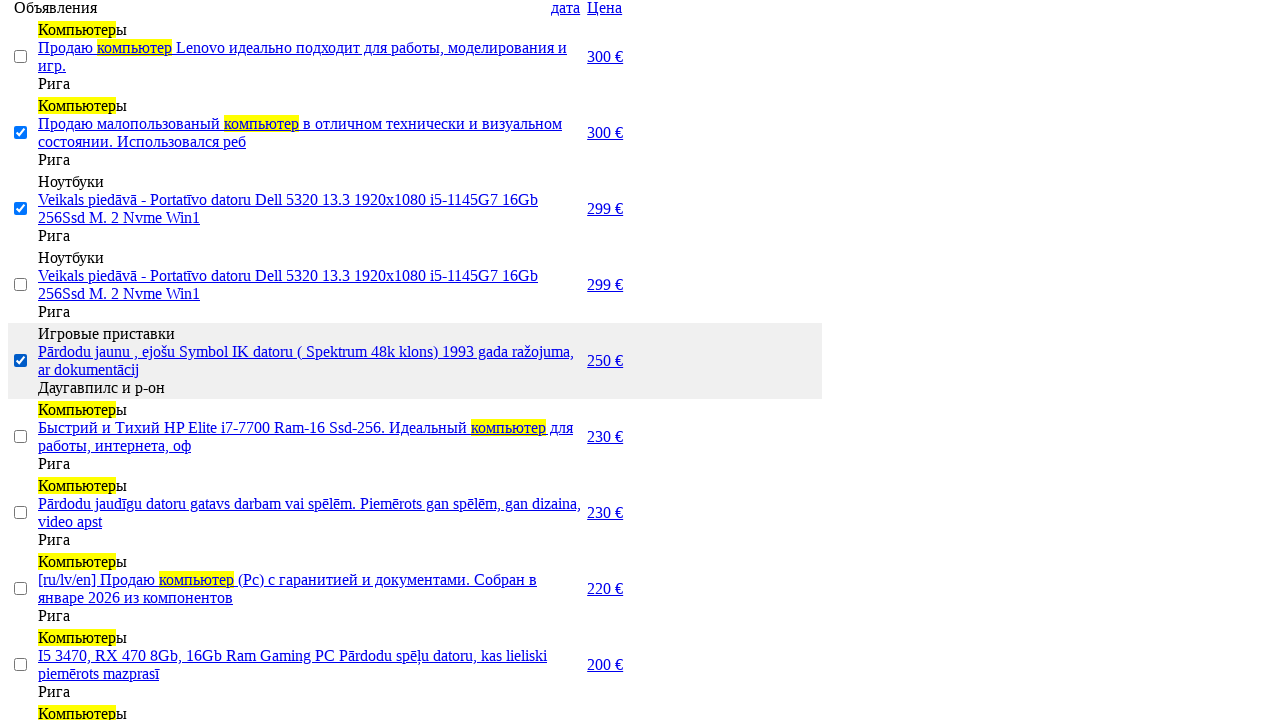

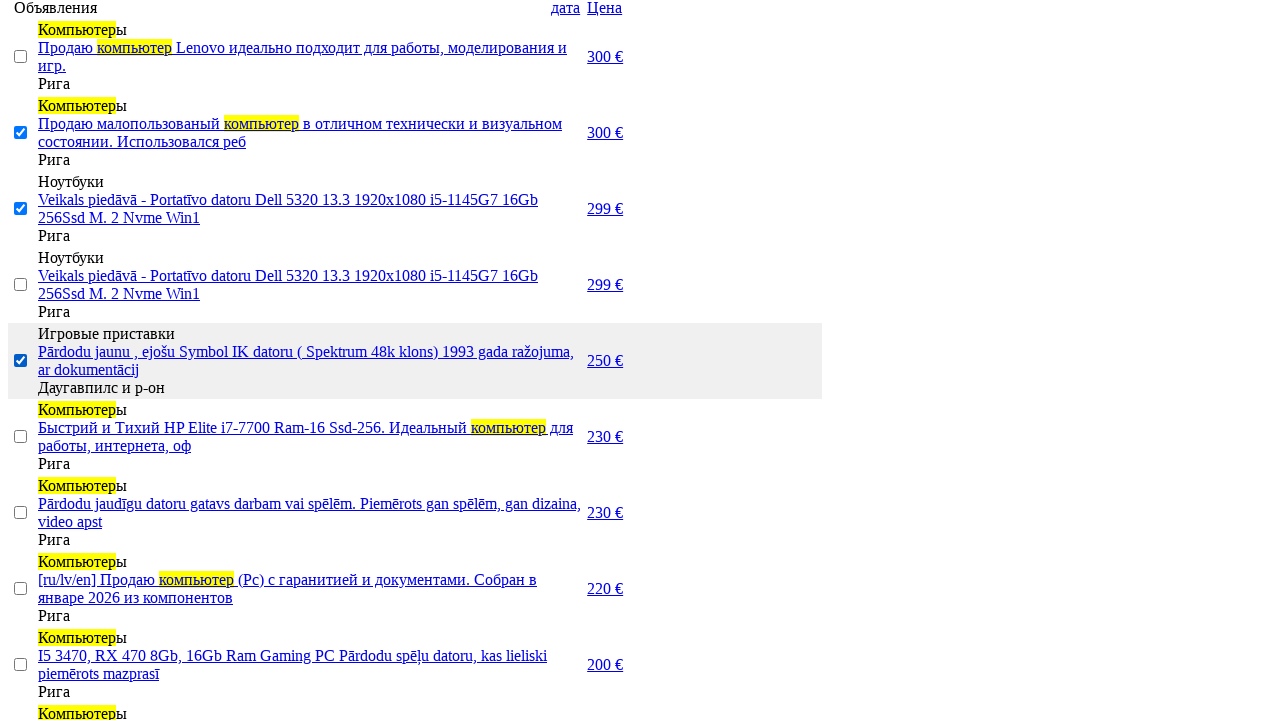